Tests JavaScript prompt dialog by clicking JS Prompt button, entering text, and accepting

Starting URL: https://the-internet.herokuapp.com/javascript_alerts

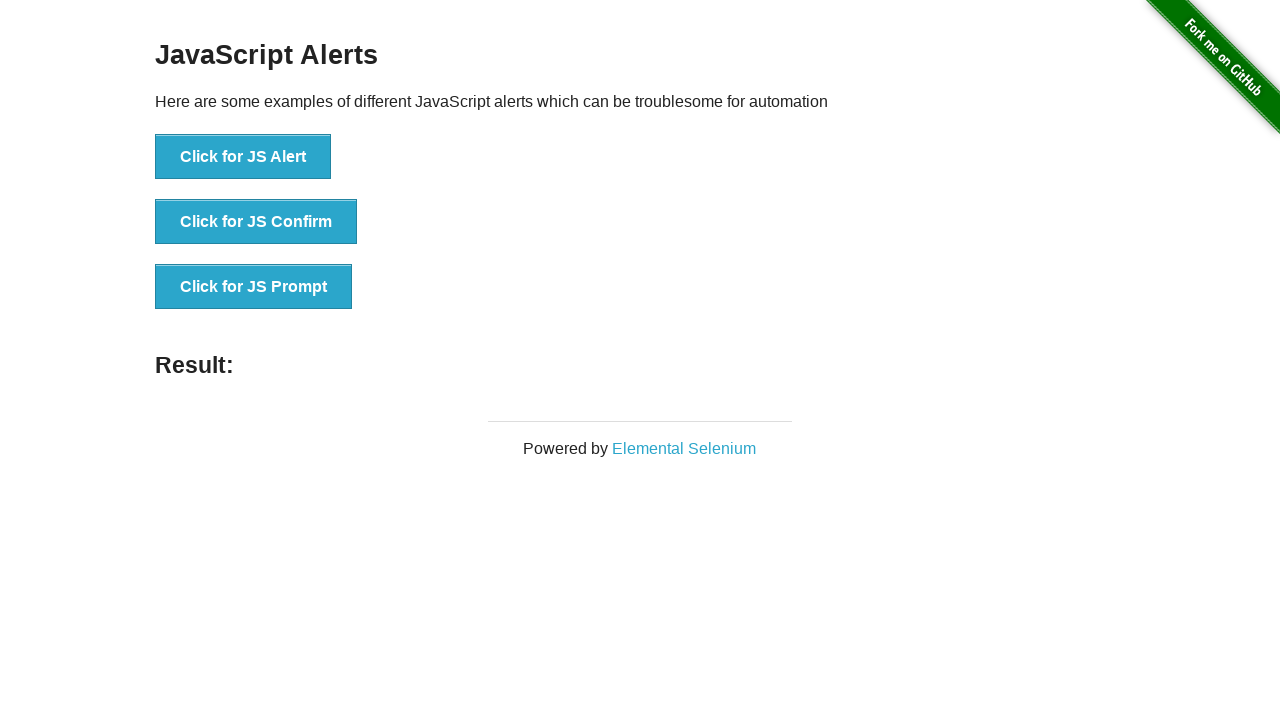

Set up dialog handler to accept prompt with text 'Kappa'
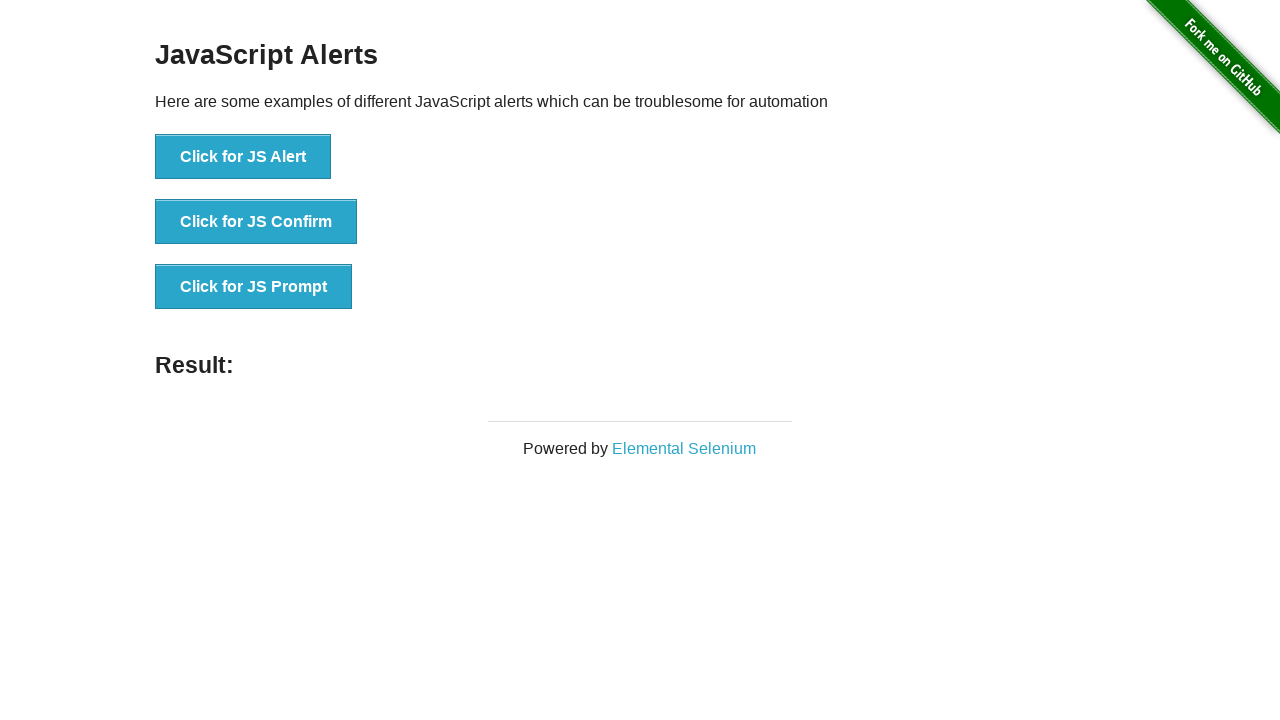

Clicked JS Prompt button at (254, 287) on button[onclick='jsPrompt()']
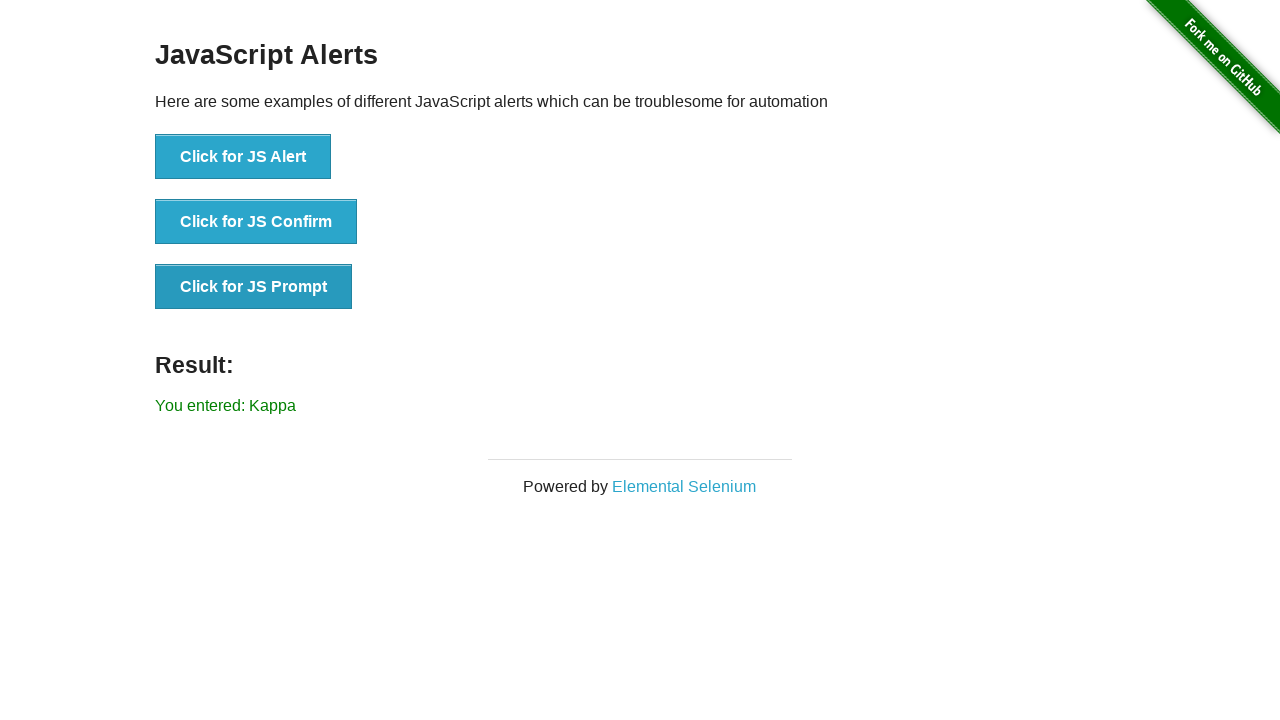

Result element appeared after prompt was accepted
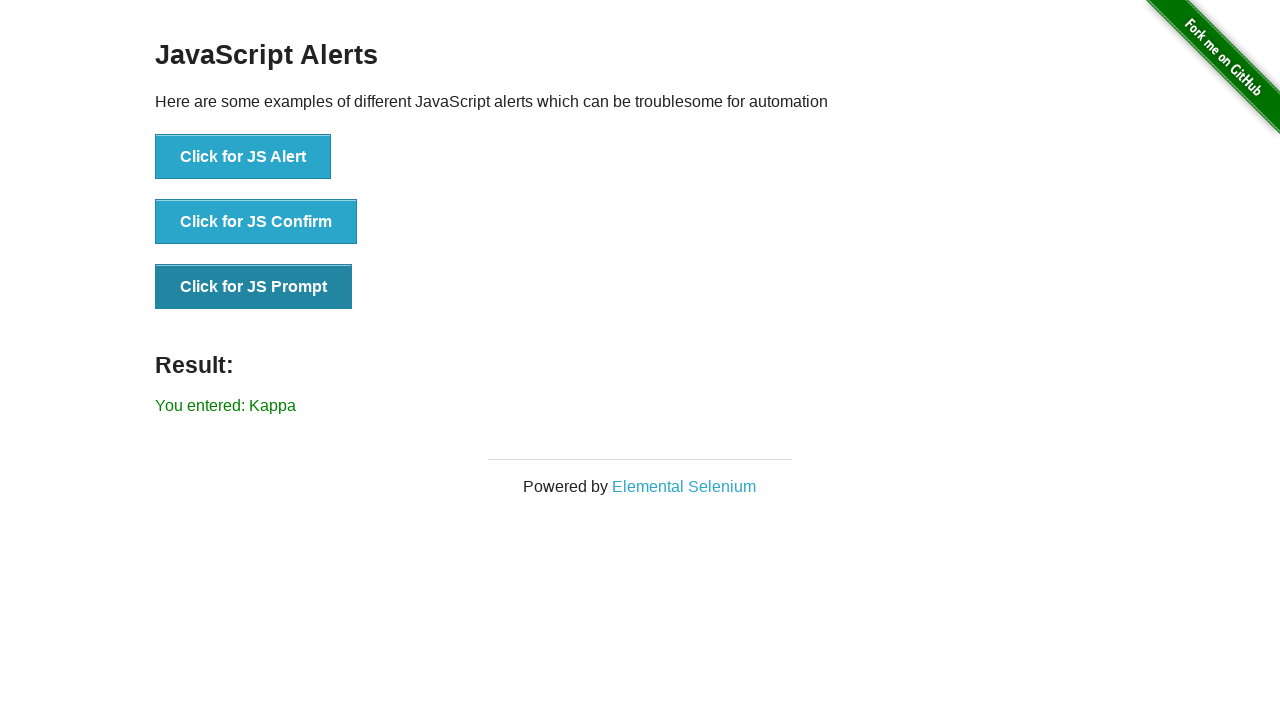

Retrieved result text from element
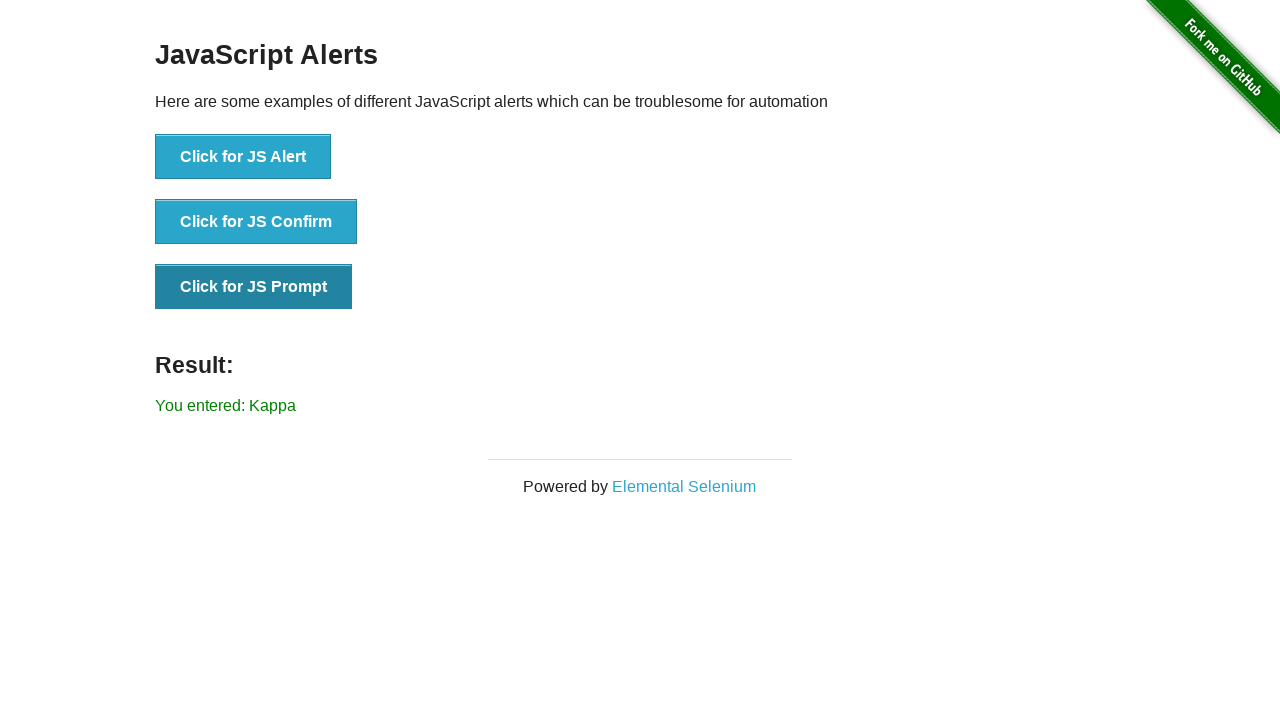

Verified result contains 'You entered: Kappa'
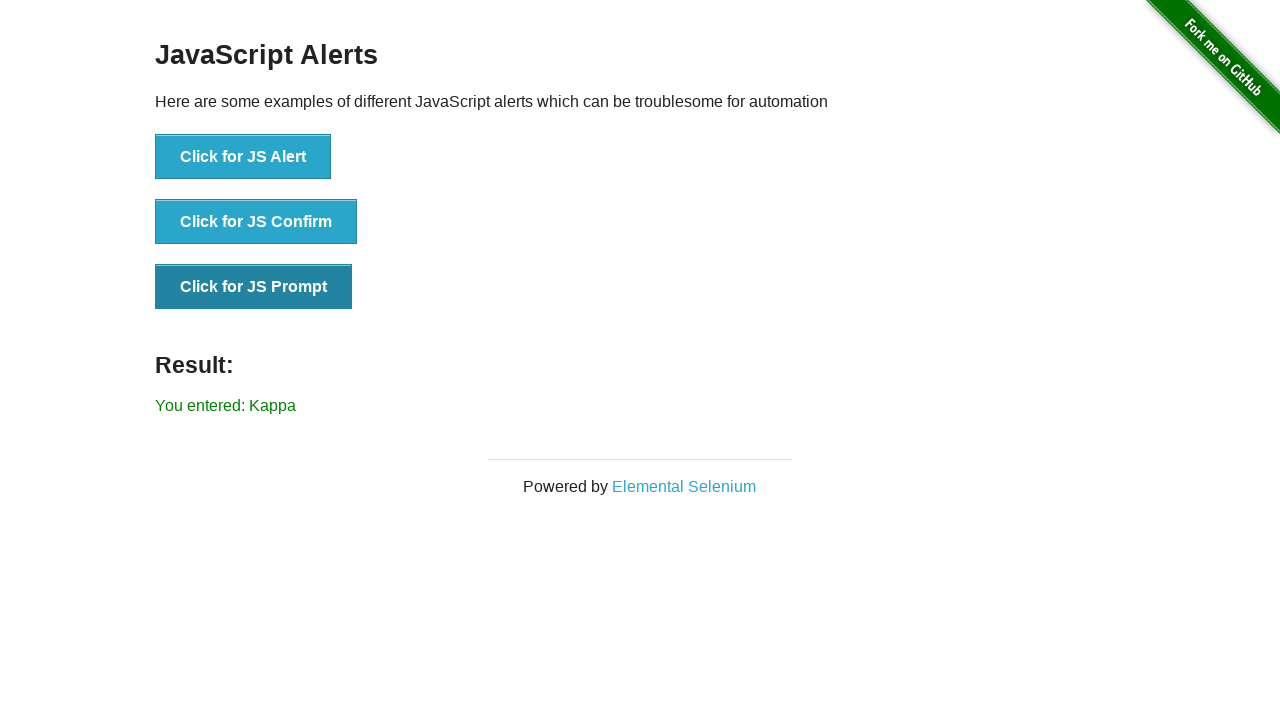

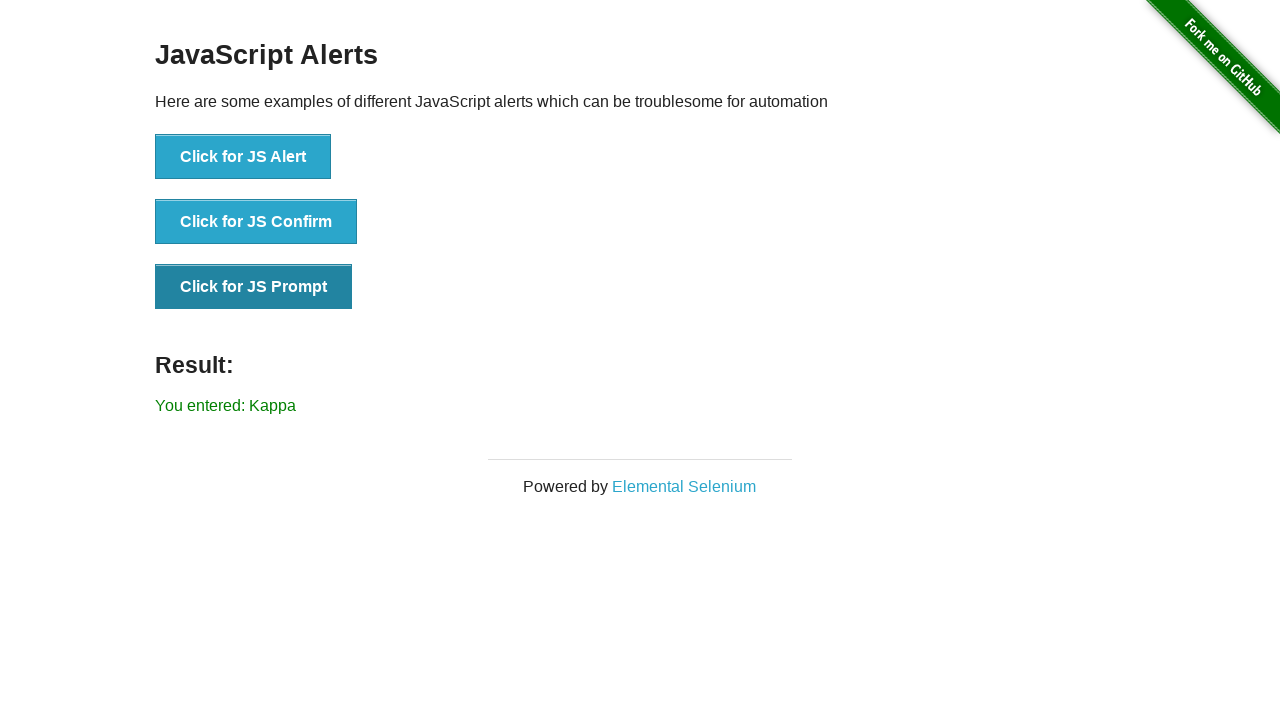